Tests dynamic click functionality on a button and verifies the success message.

Starting URL: https://demoqa.com/buttons

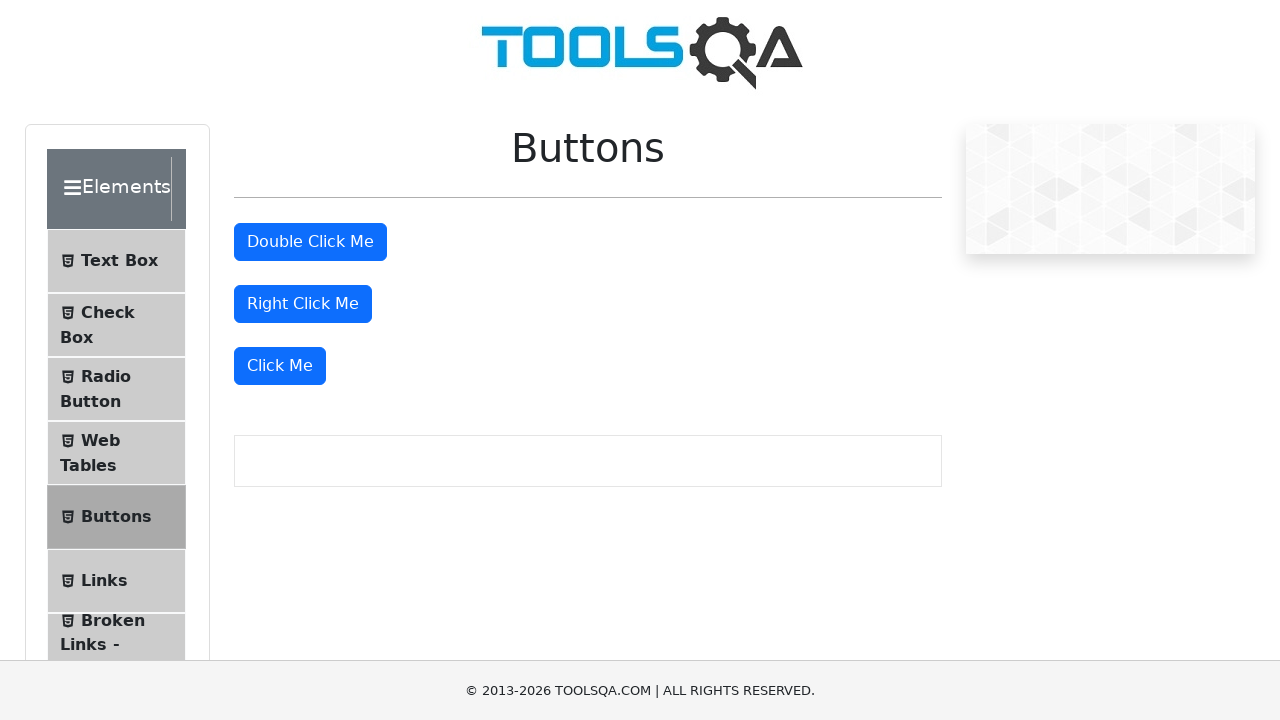

Clicked the 'Click Me' button to trigger dynamic click functionality at (280, 366) on xpath=//button[text()='Click Me']
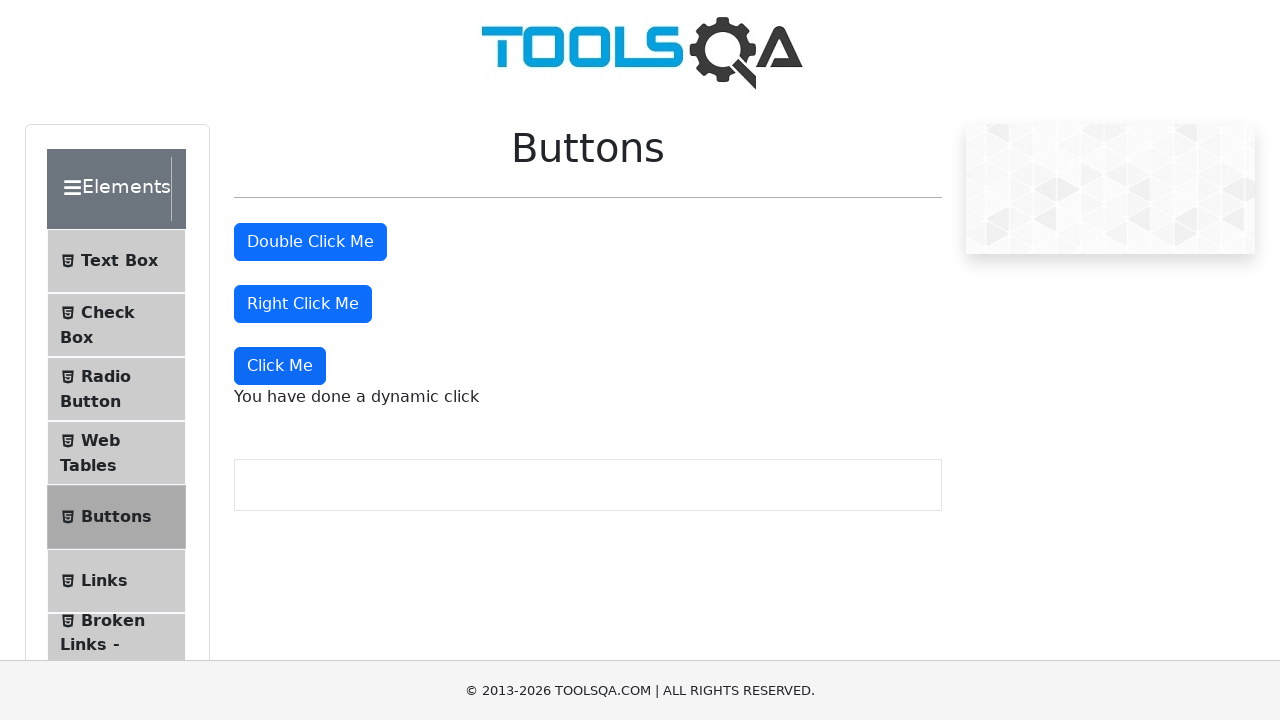

Success message appeared after clicking button
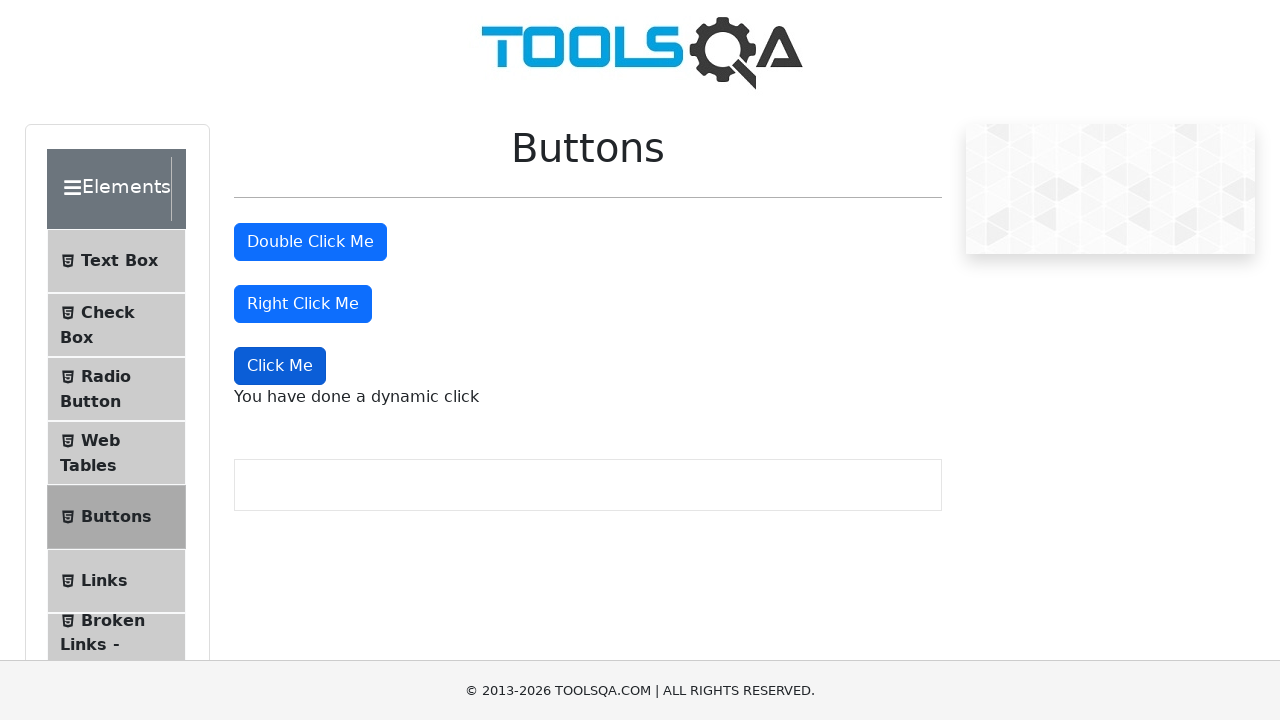

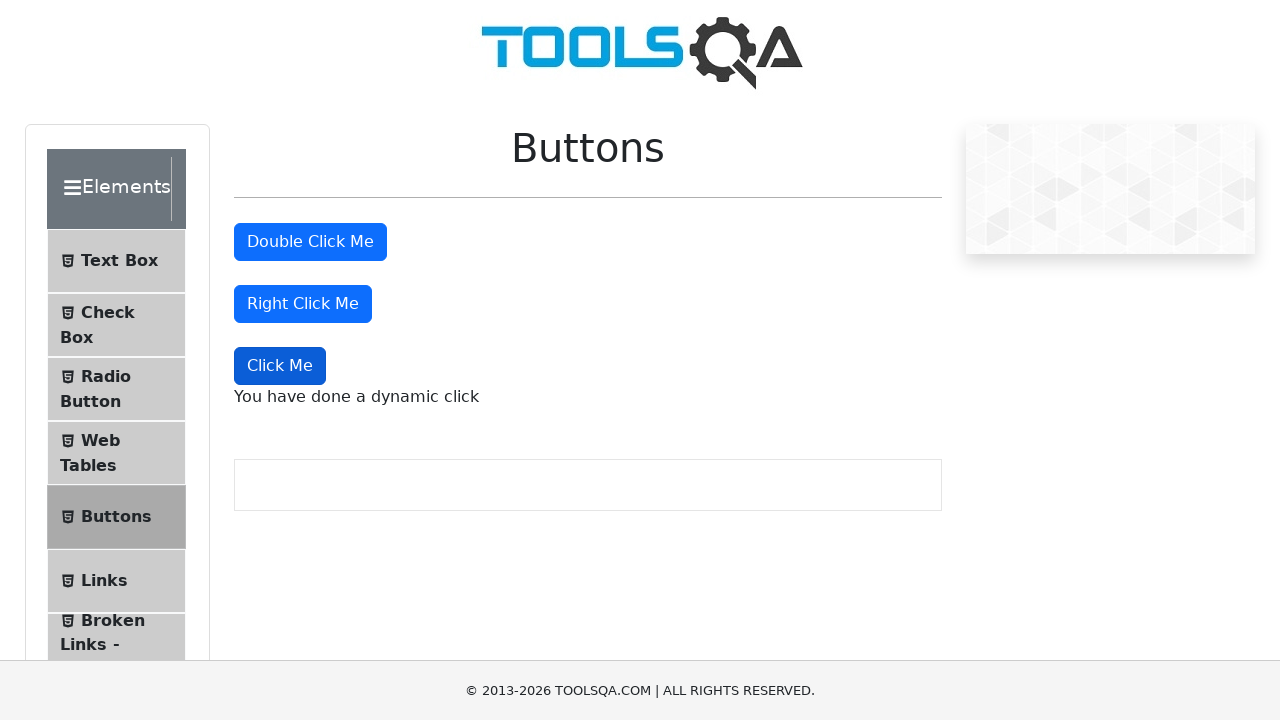